Tests that clicking on an article card image opens the article detail page

Starting URL: https://relay.prototyp.digital/category/product-design

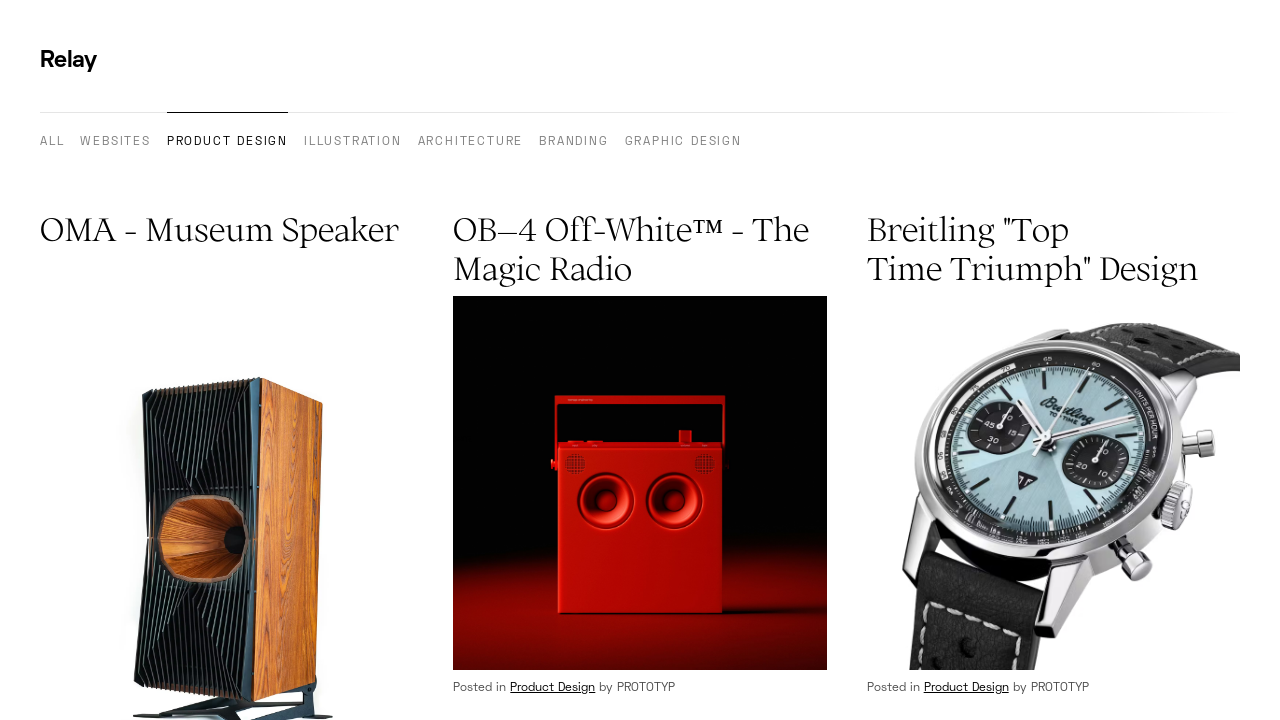

Clicked on the first article card image at (227, 471) on article img >> nth=0
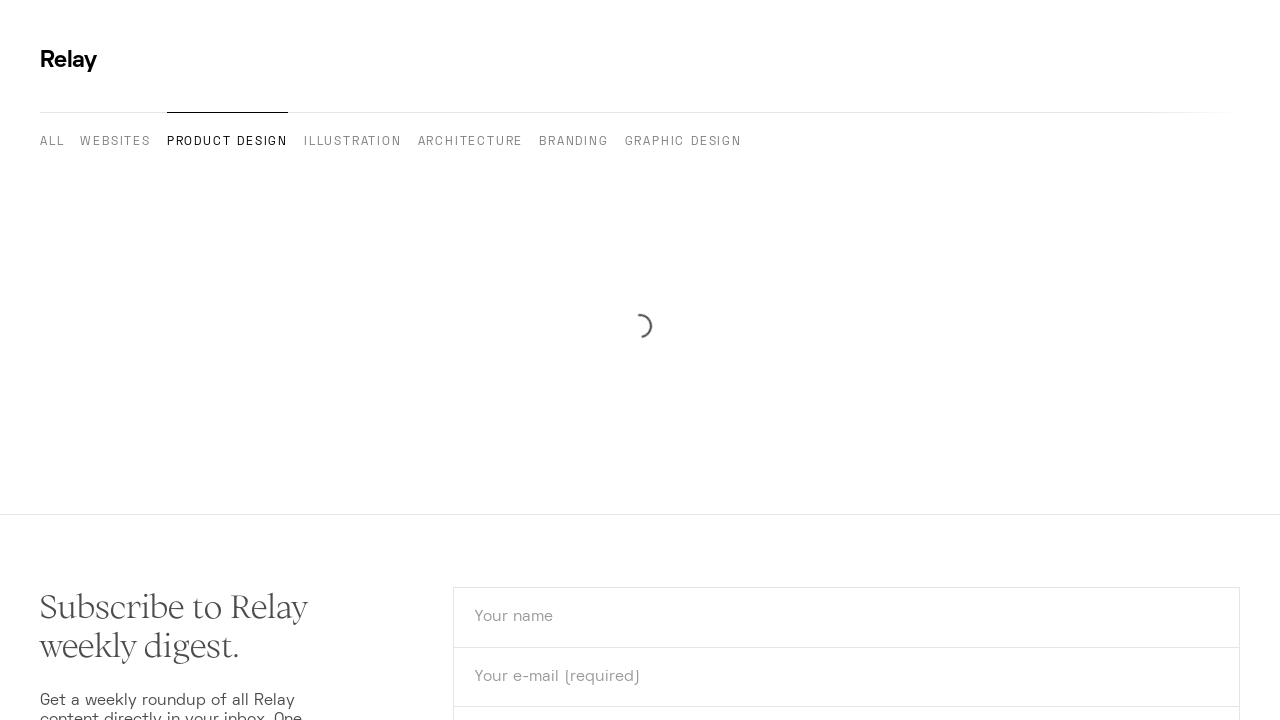

Article detail page loaded successfully
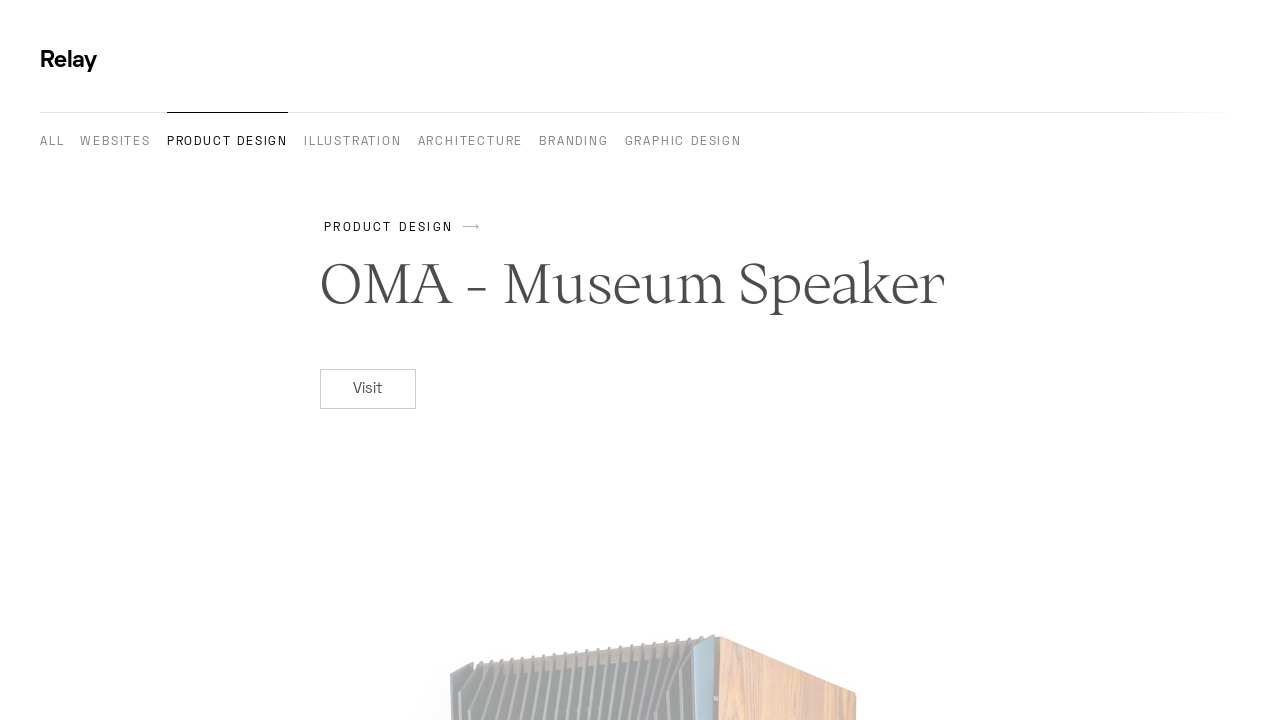

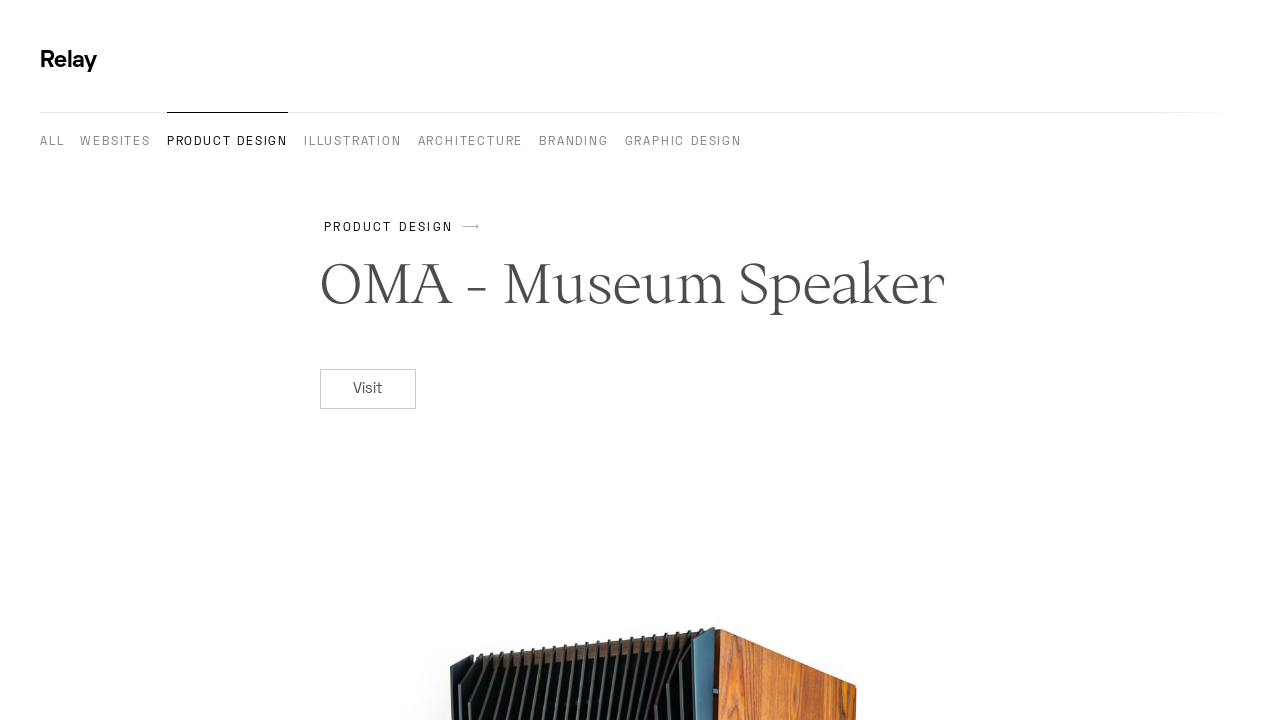